Tests hover functionality by moving cursor over user avatar and verifying that additional text becomes visible

Starting URL: https://the-internet.herokuapp.com/hovers

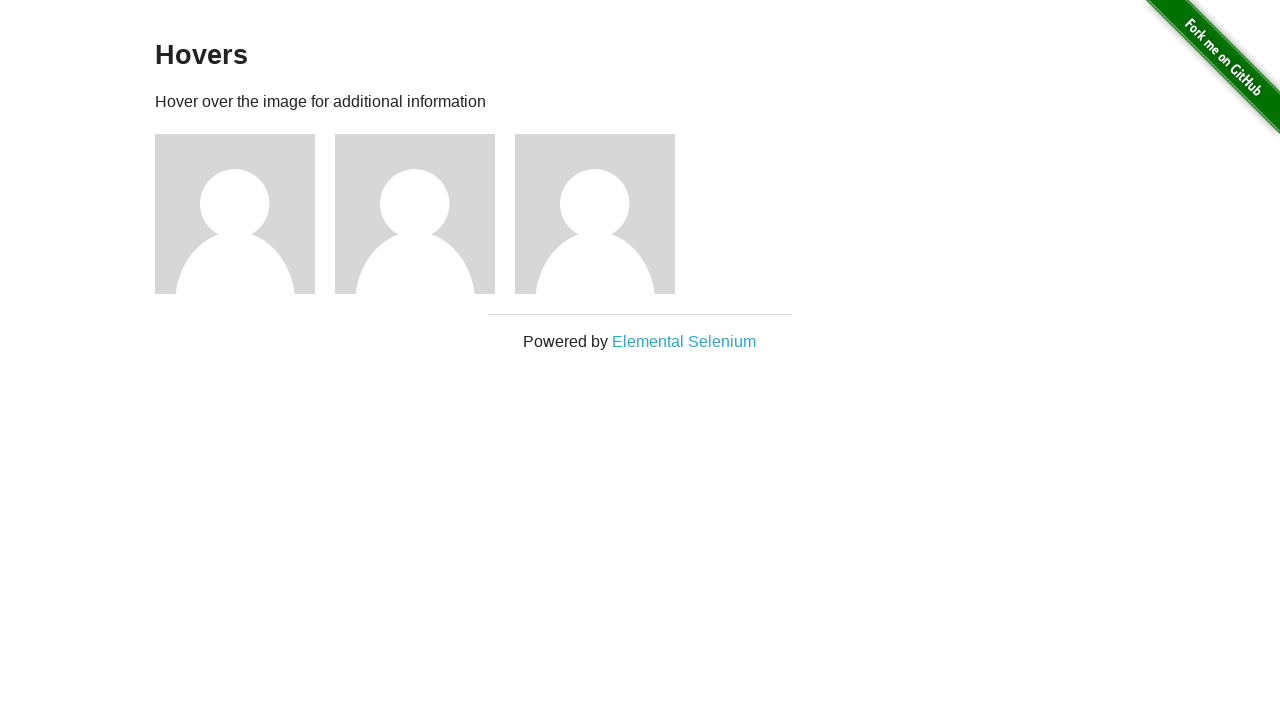

Navigated to hovers test page
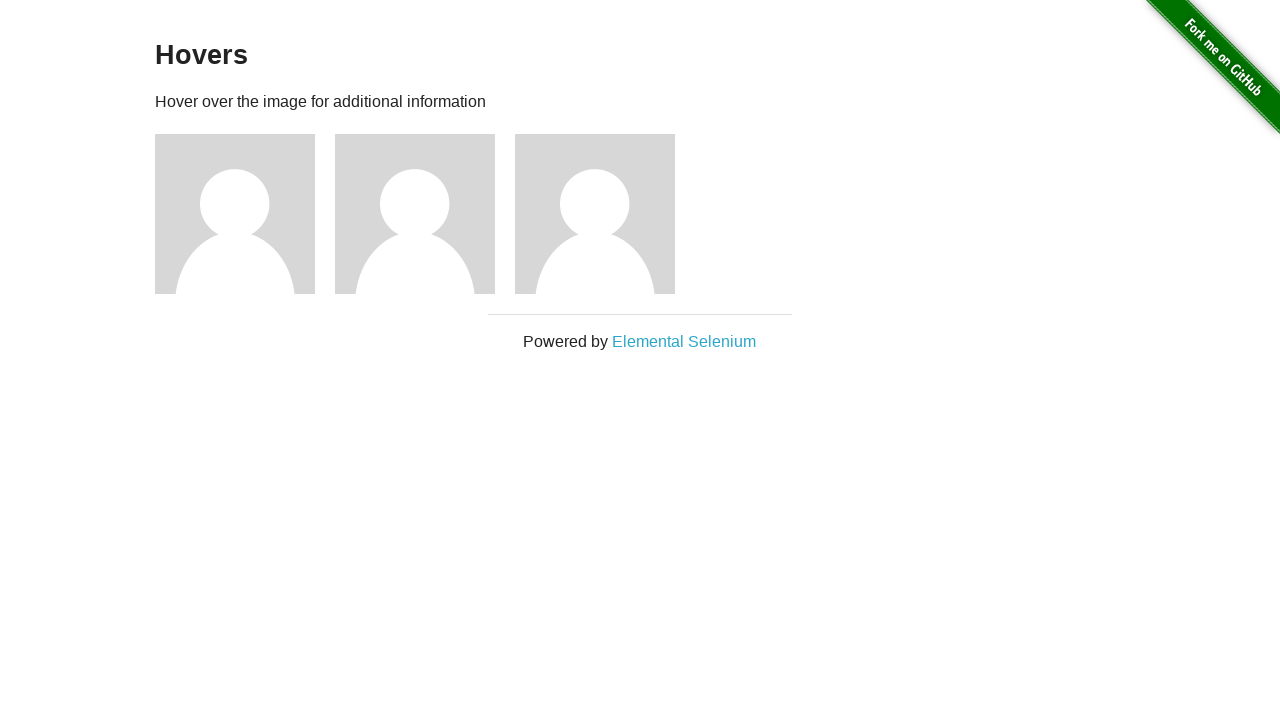

Hovered over first user avatar at (235, 214) on img[alt='User Avatar'] >> nth=0
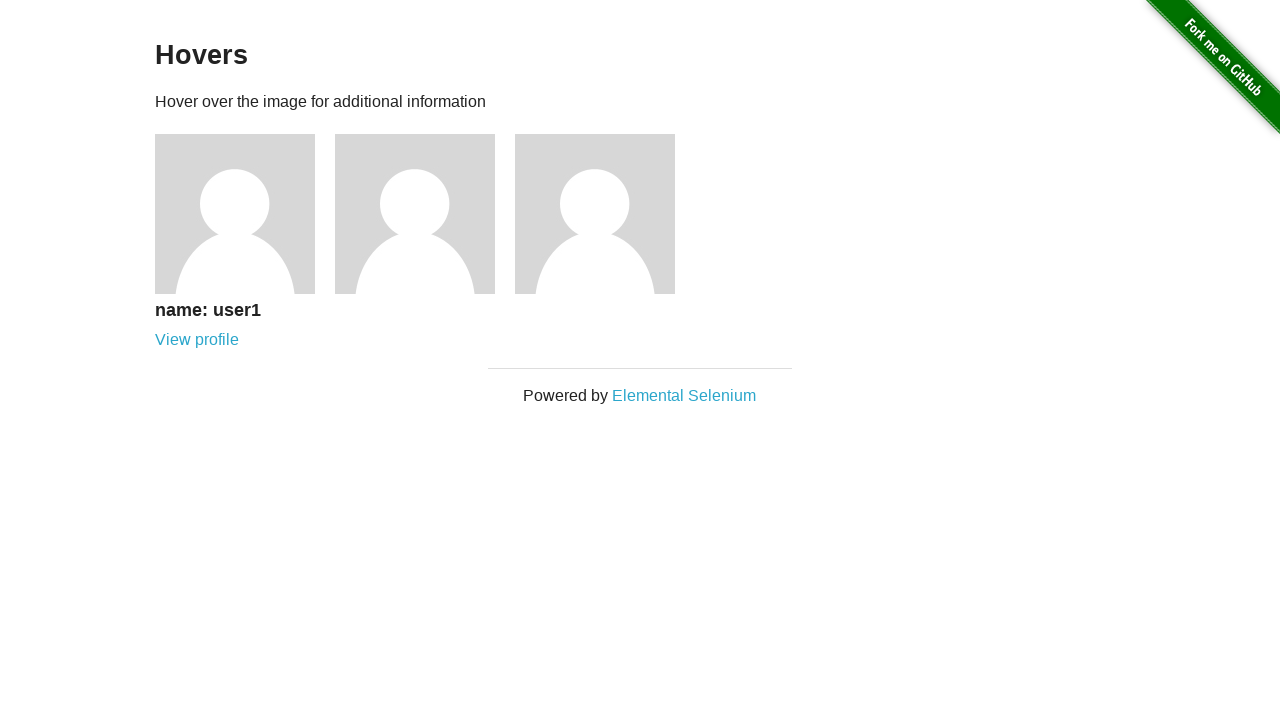

Verified that 'View profile' link became visible on hover
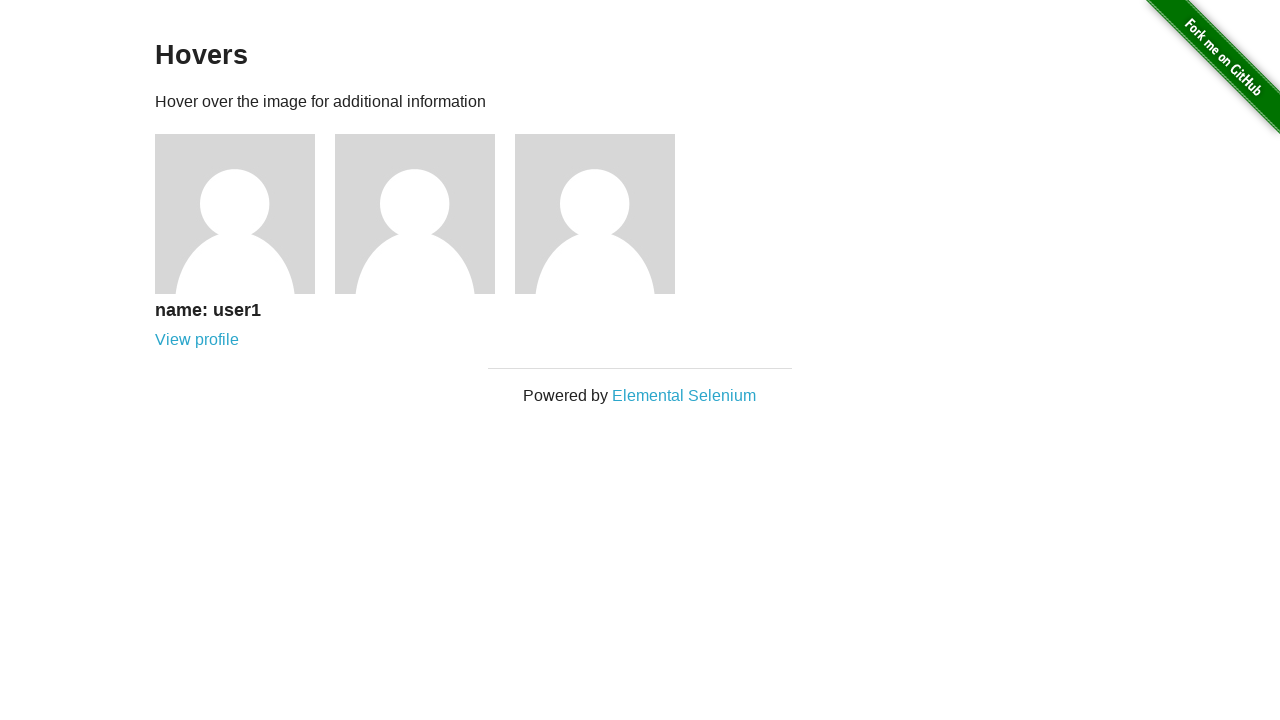

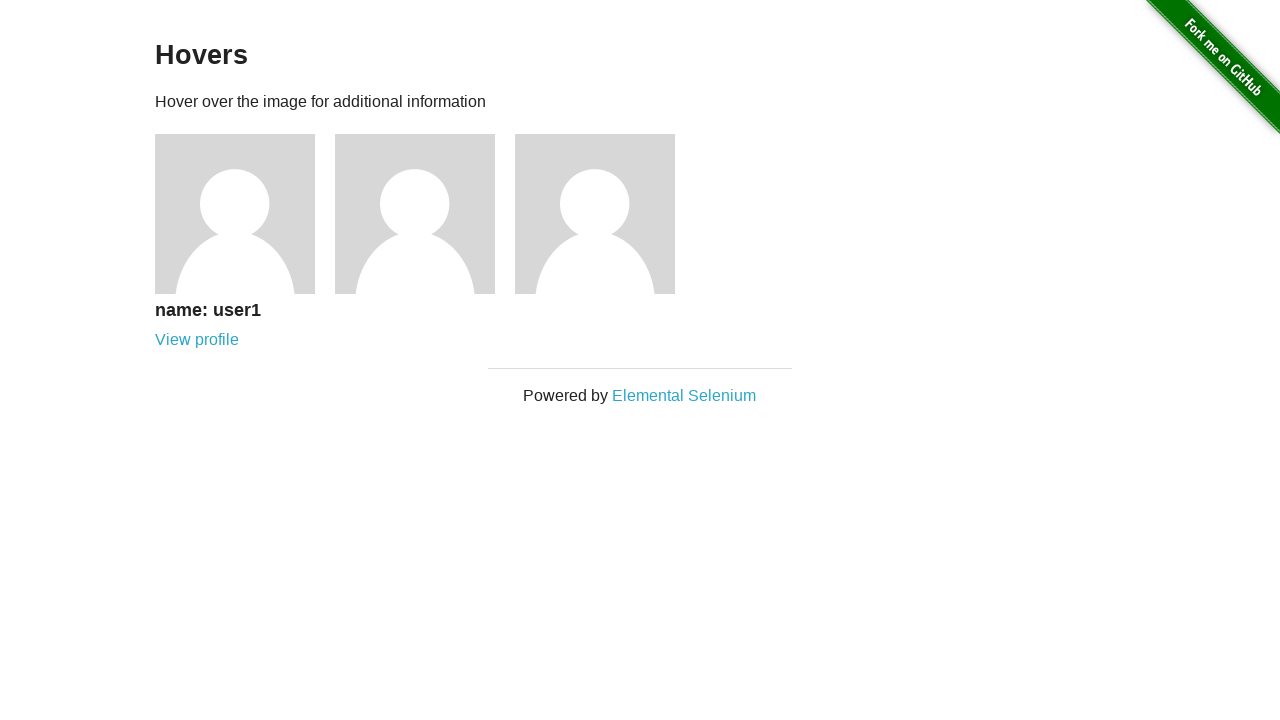